Tests new tab/window functionality by clicking a link that opens a new tab, switching to that tab, and verifying the page content displays "New Window"

Starting URL: https://the-internet.herokuapp.com/windows

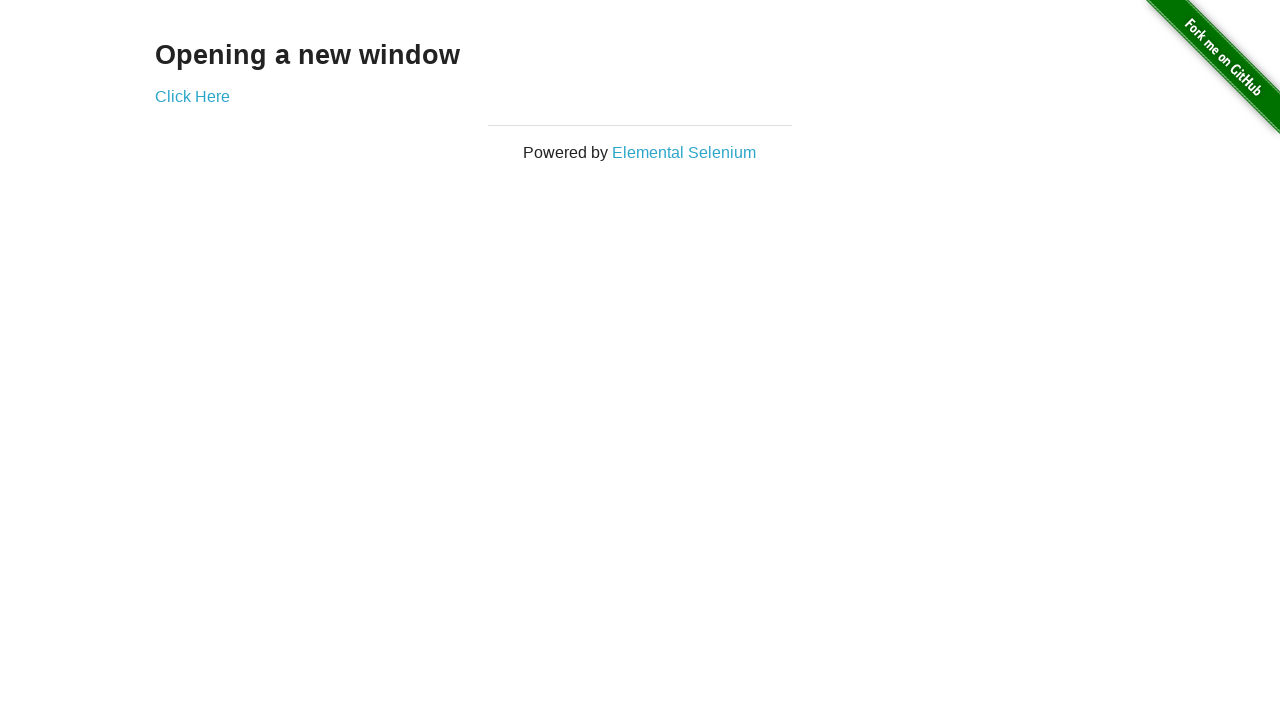

Clicked 'Click Here' link to open new tab at (192, 96) on text=Click Here
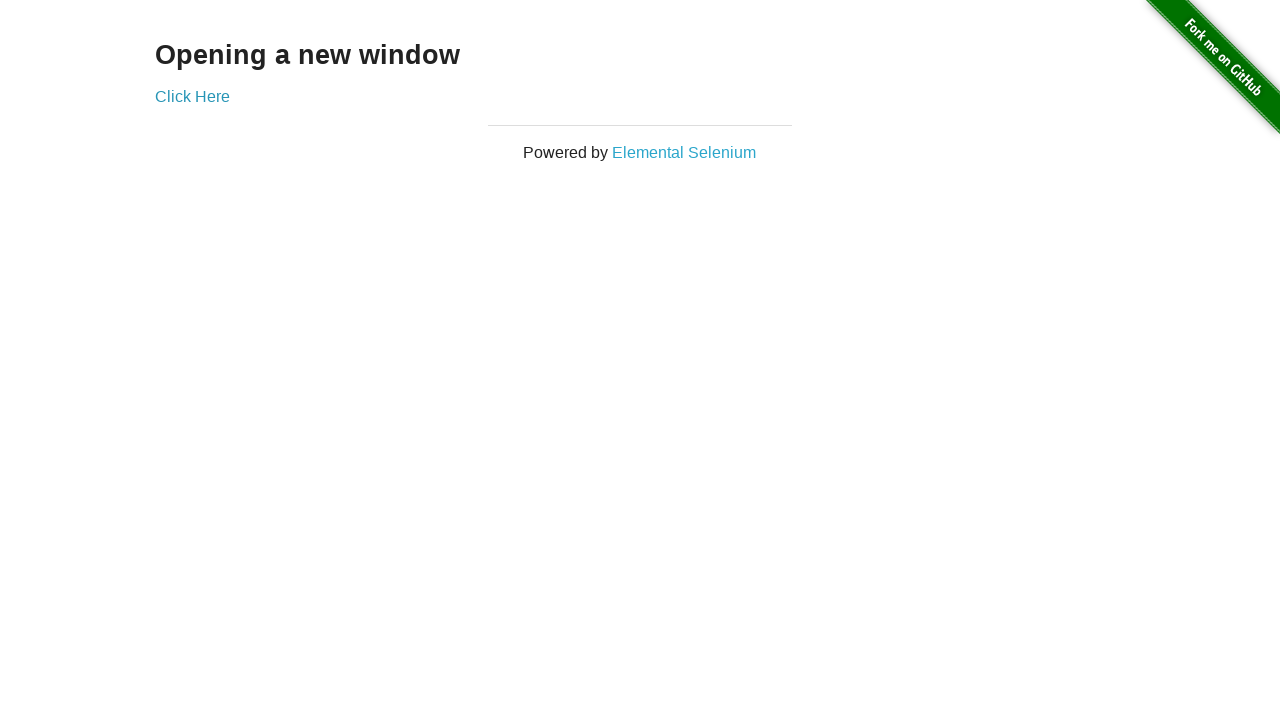

Captured new tab/window page object
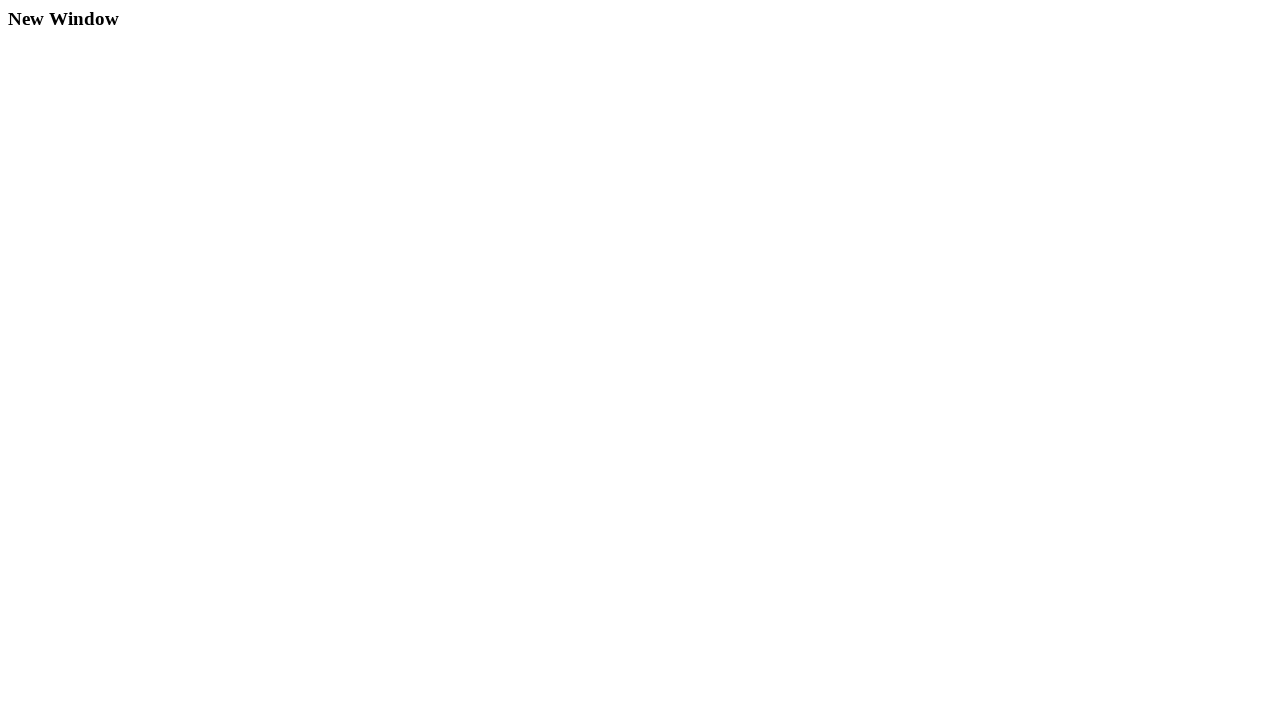

New tab page loaded successfully
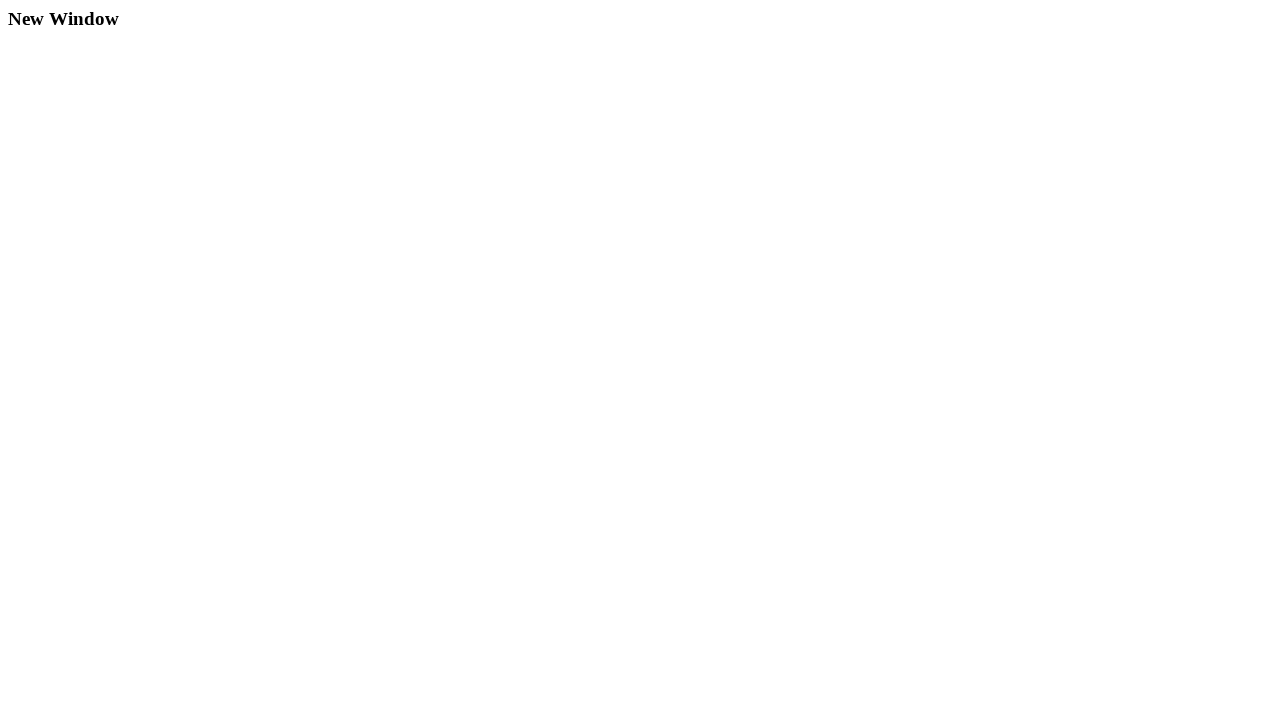

Retrieved heading text from new tab
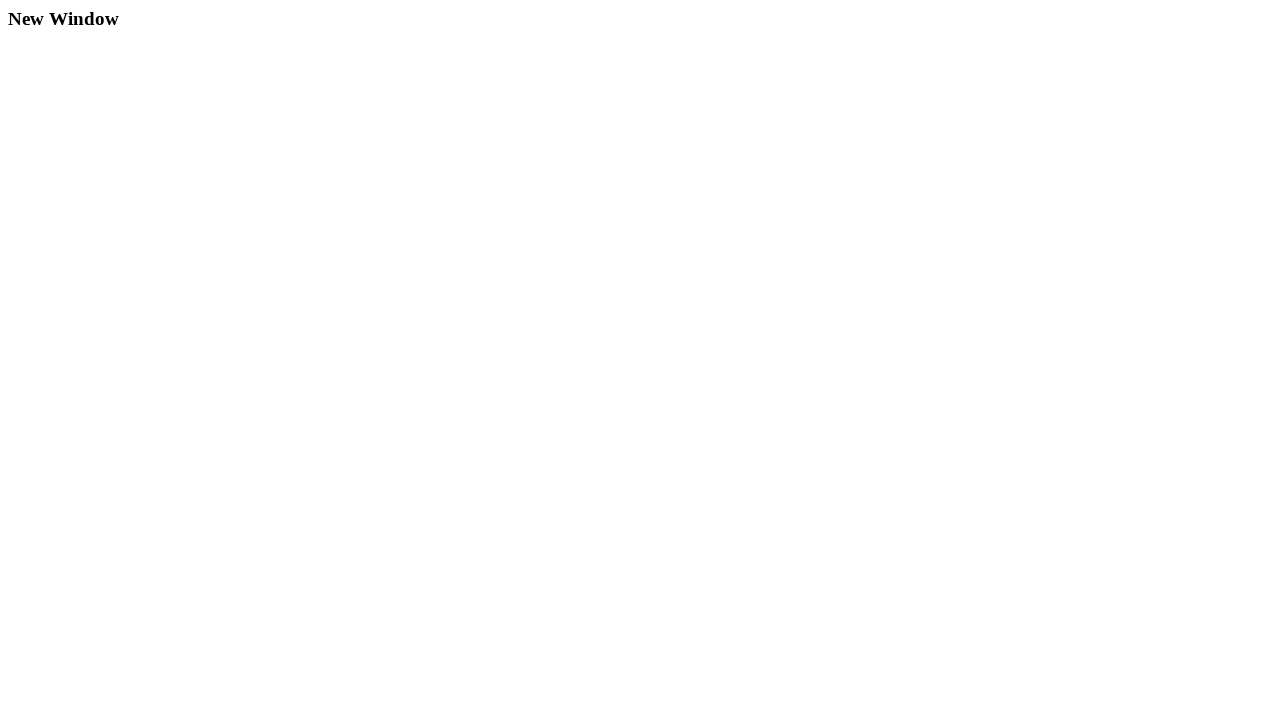

Verified heading text equals 'New Window'
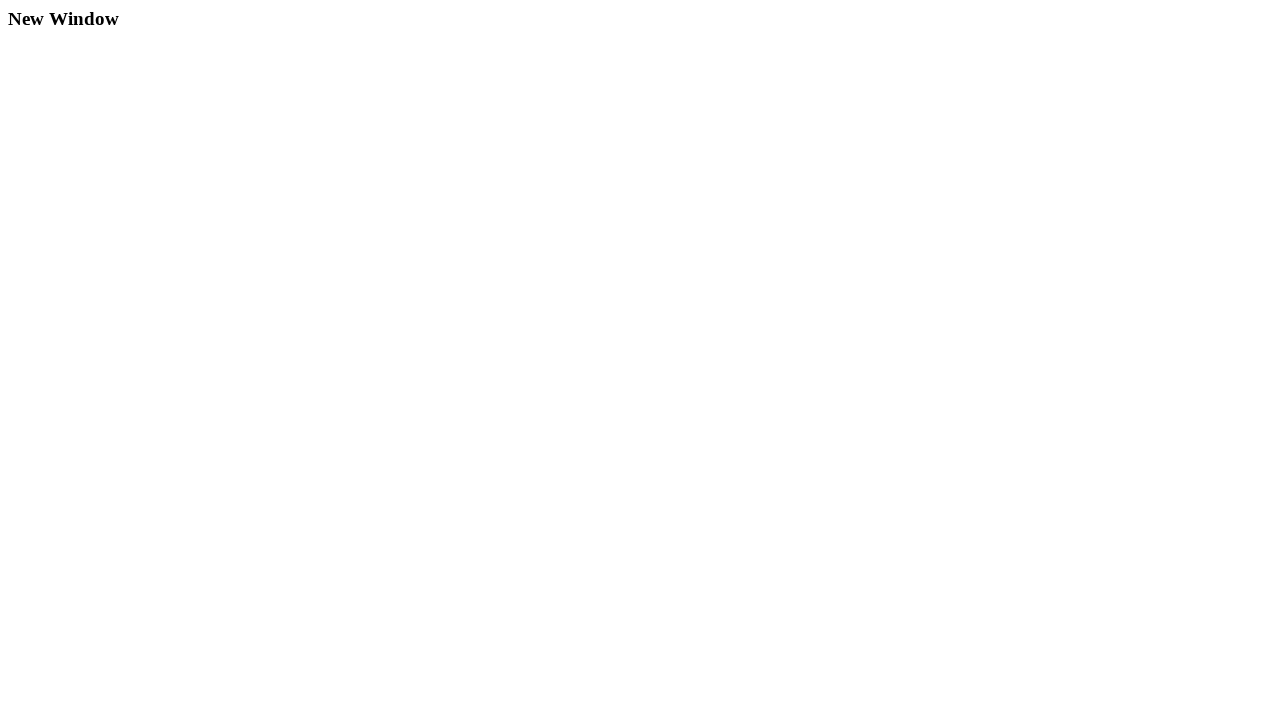

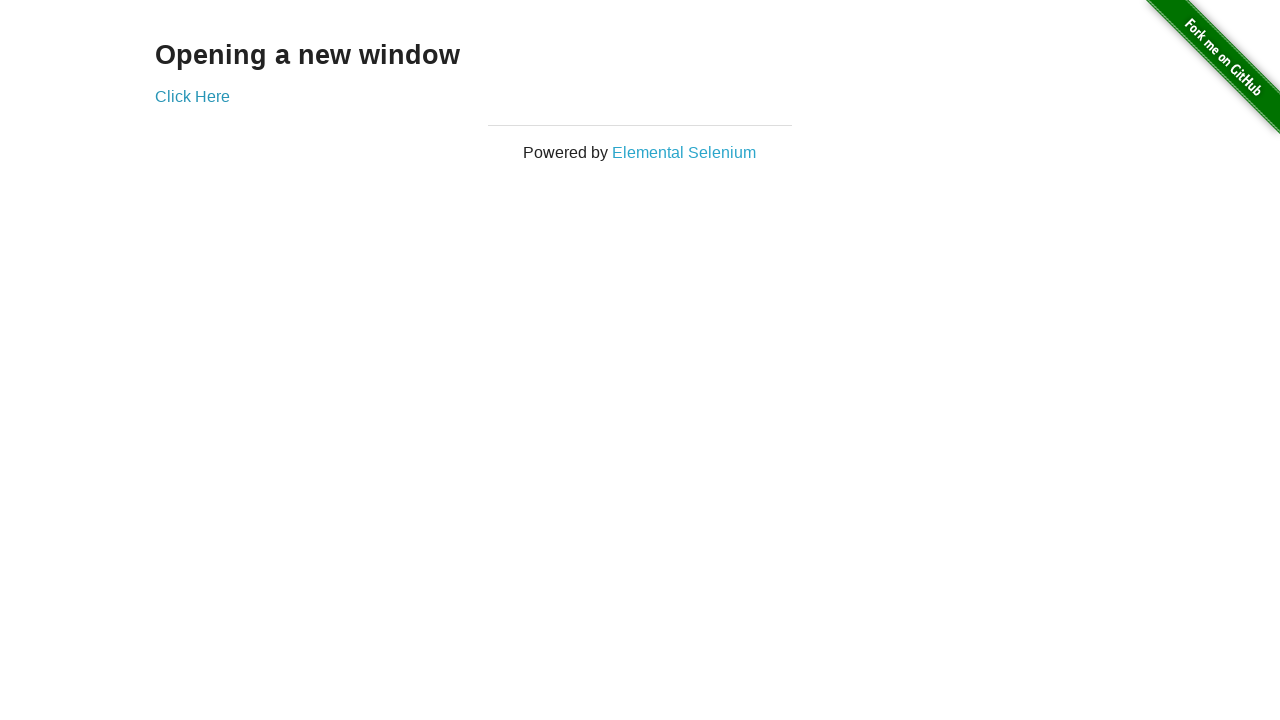